Tests drag and drop functionality by dragging an element to a target destination within an iframe

Starting URL: https://jqueryui.com/droppable/

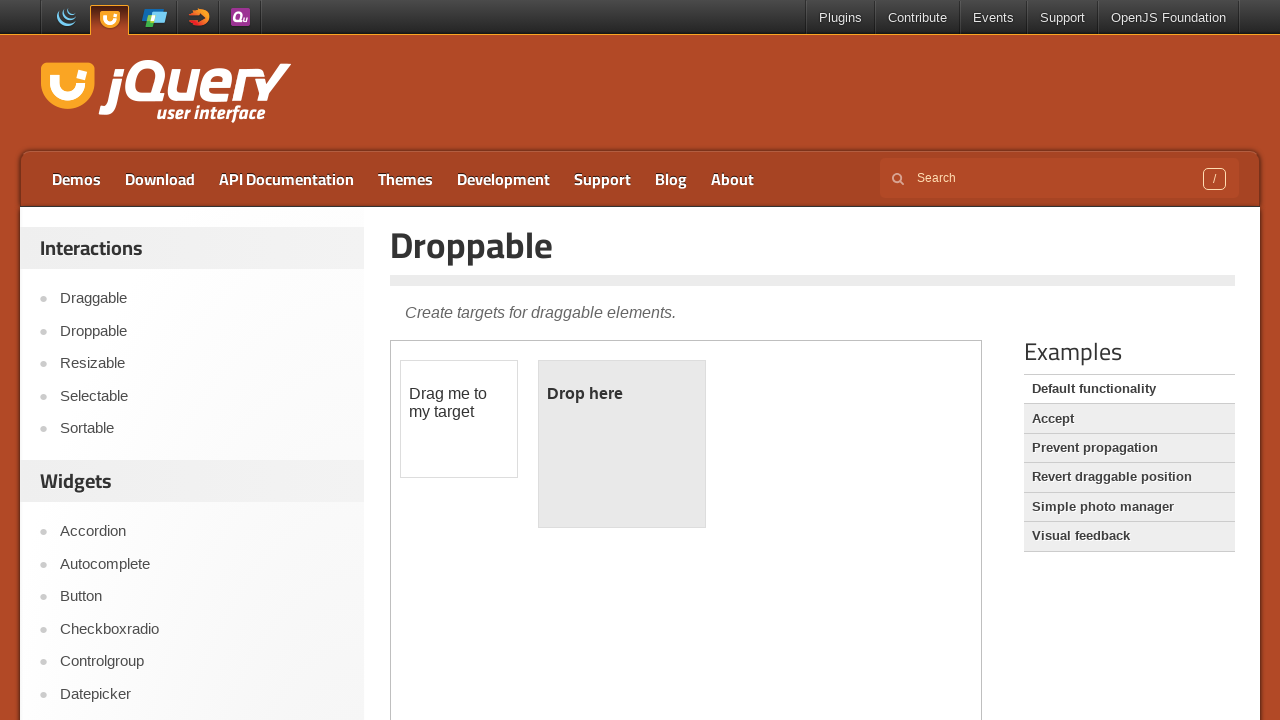

Located iframe containing drag and drop demo
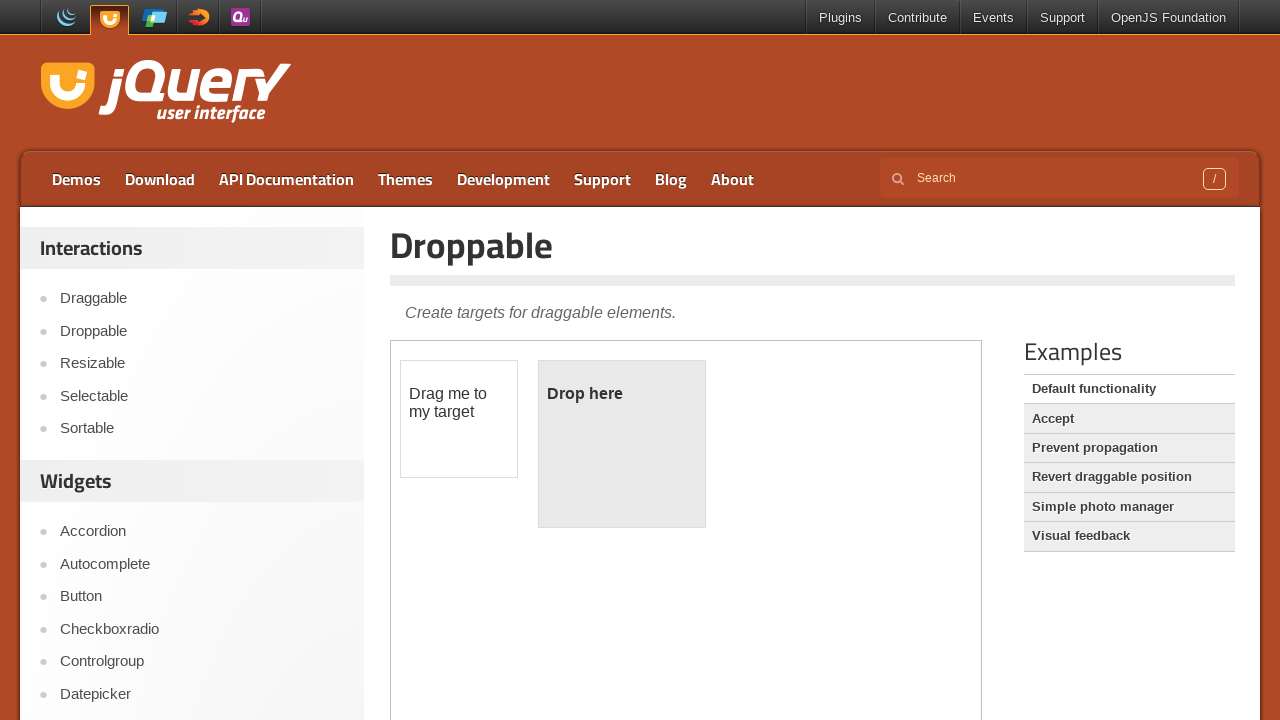

Located draggable element within iframe
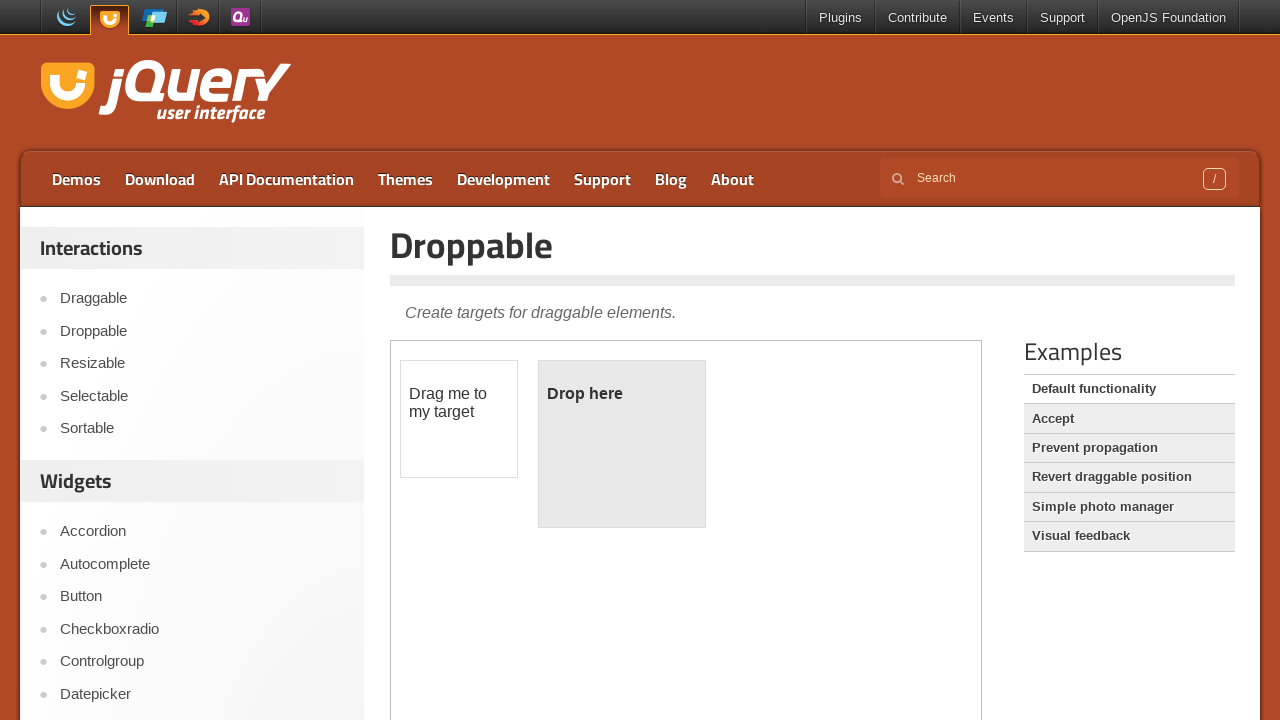

Located droppable target element within iframe
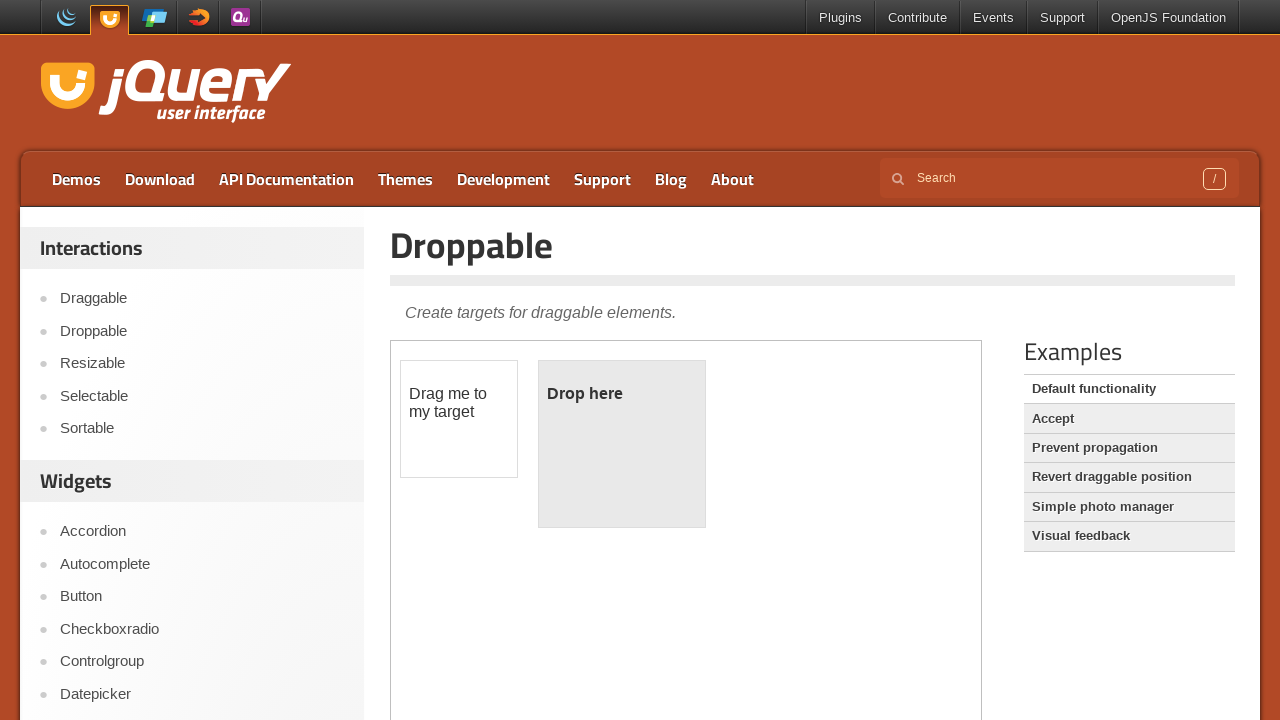

Dragged element to target destination at (622, 444)
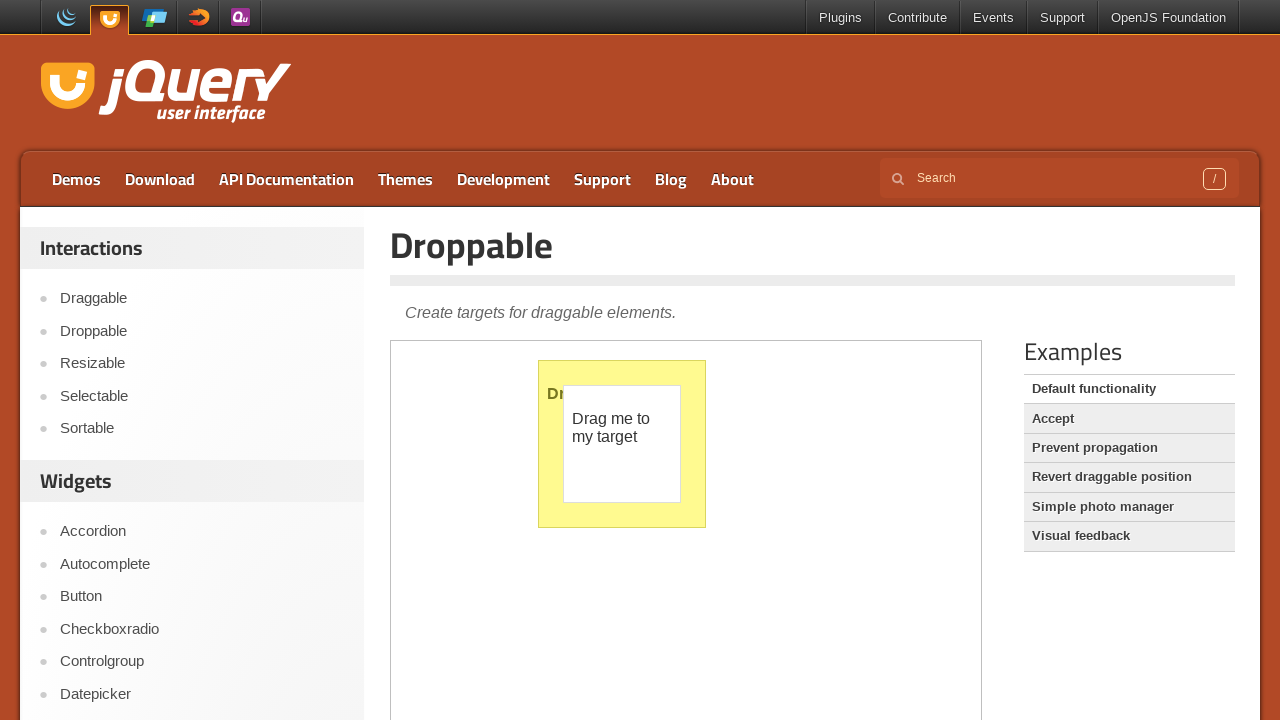

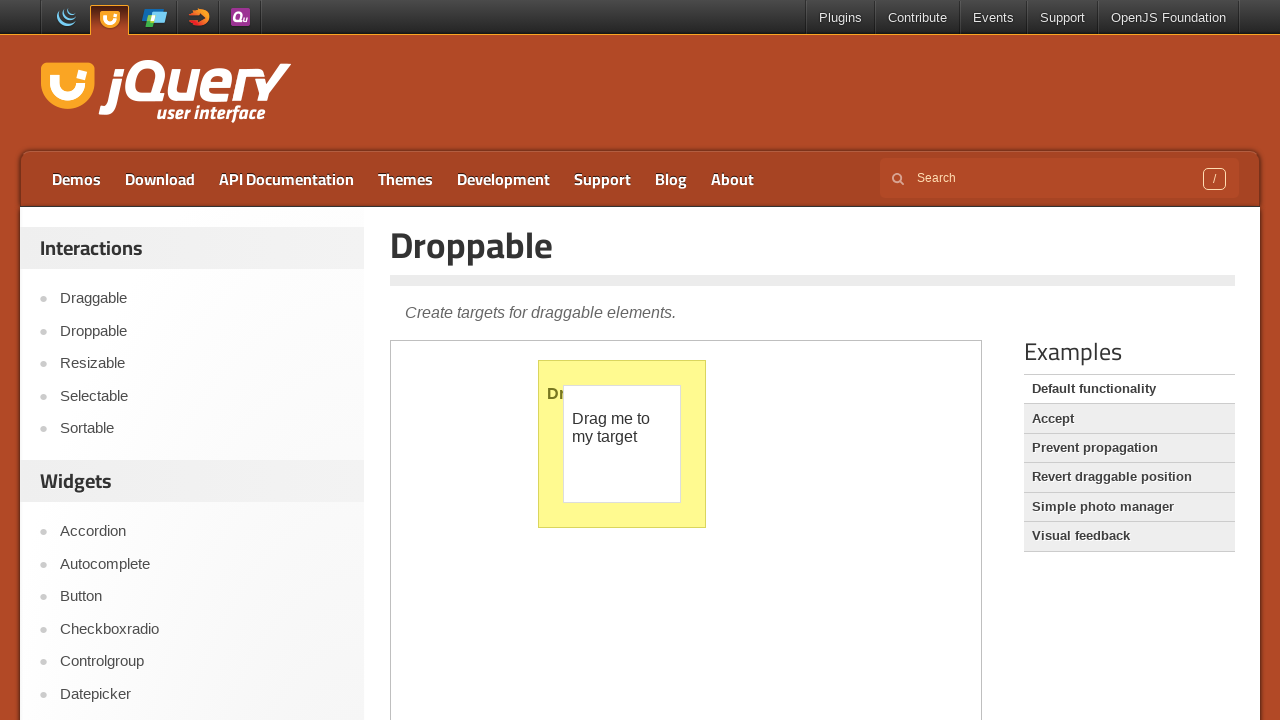